Tests infinite scroll functionality on Bilibili homepage by repeatedly scrolling down until the "no more recommendations" link appears, then clicking it to return to the top of the page.

Starting URL: http://www.bilibili.com

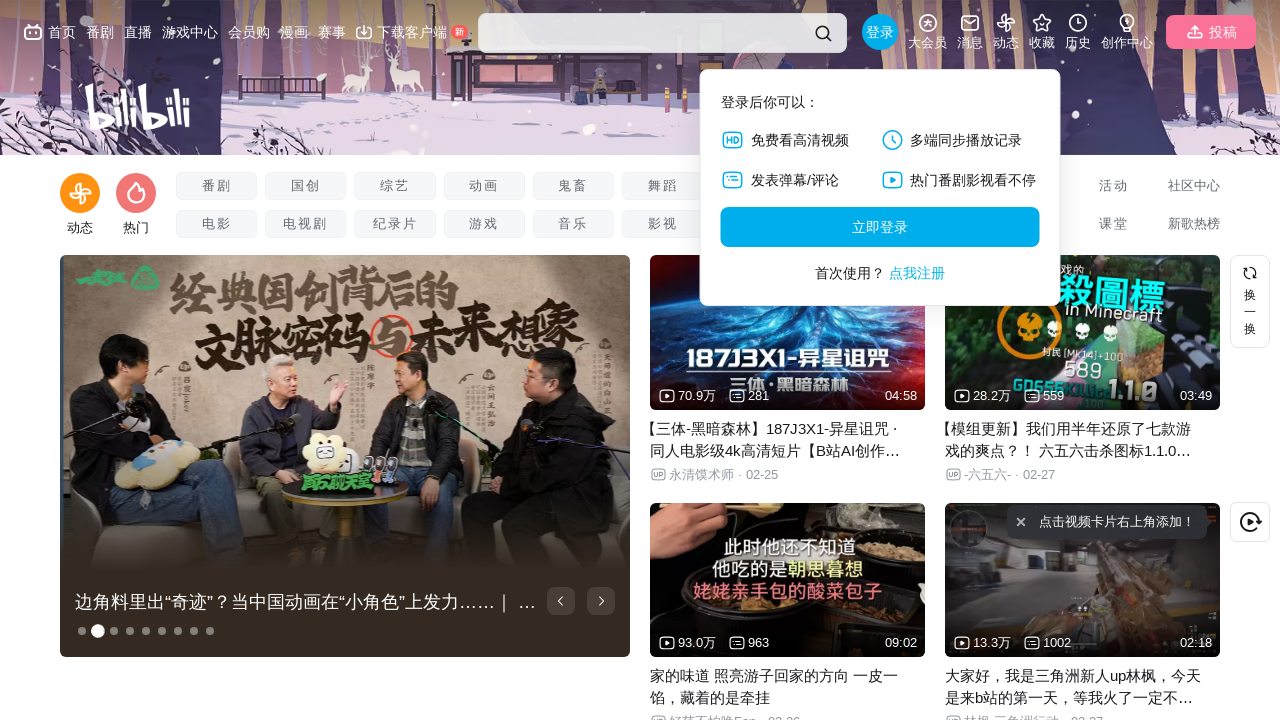

Scrolled down 1000px (attempt 1/10)
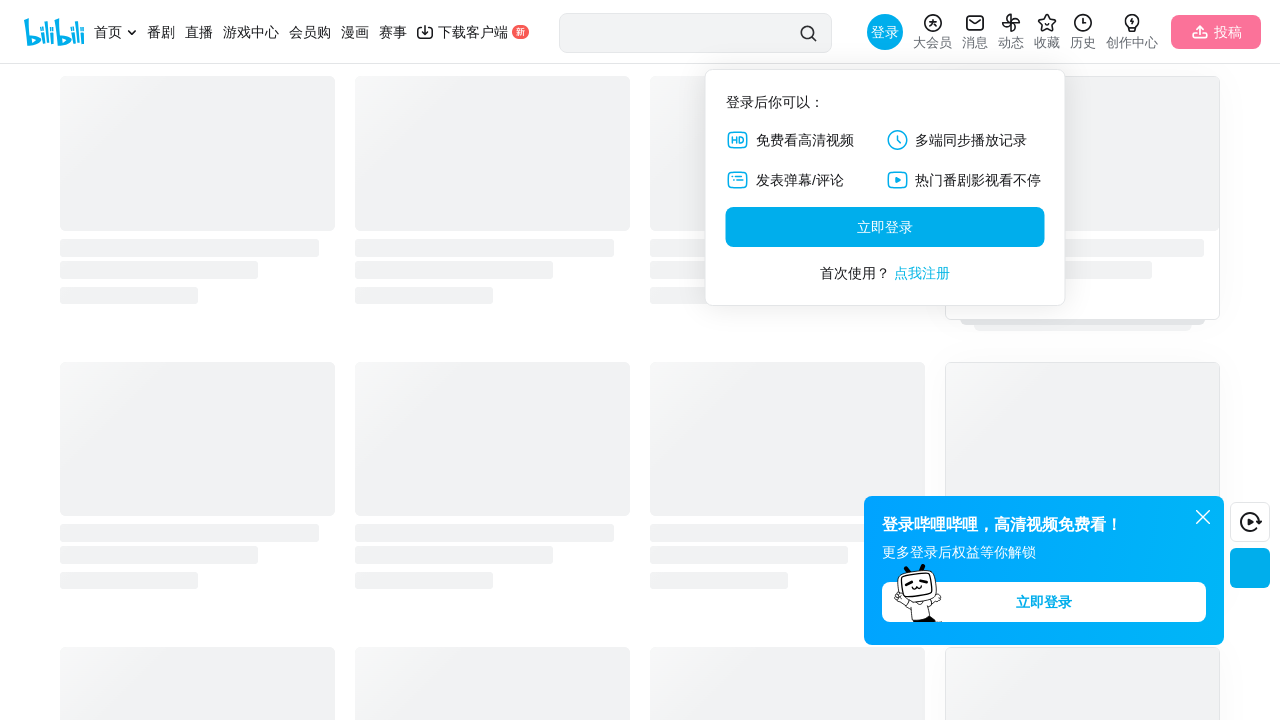

Waited 1000ms after scrolling
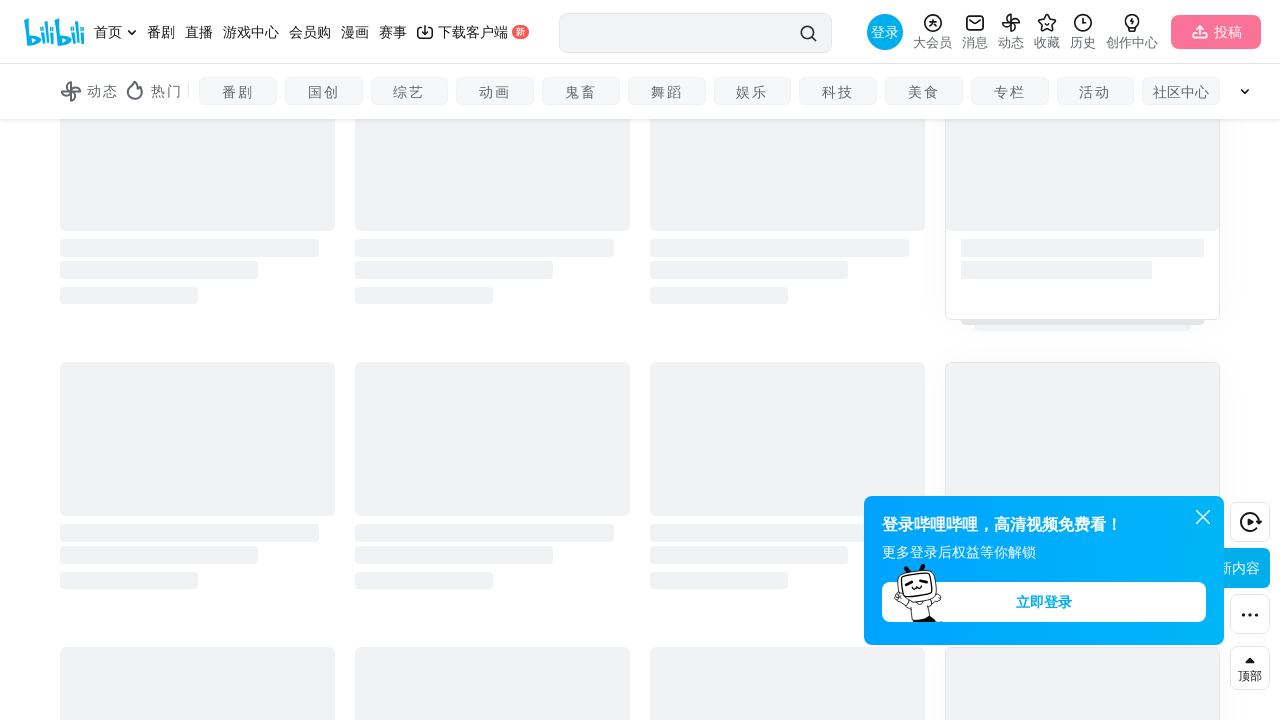

Scrolled down 1000px (attempt 2/10)
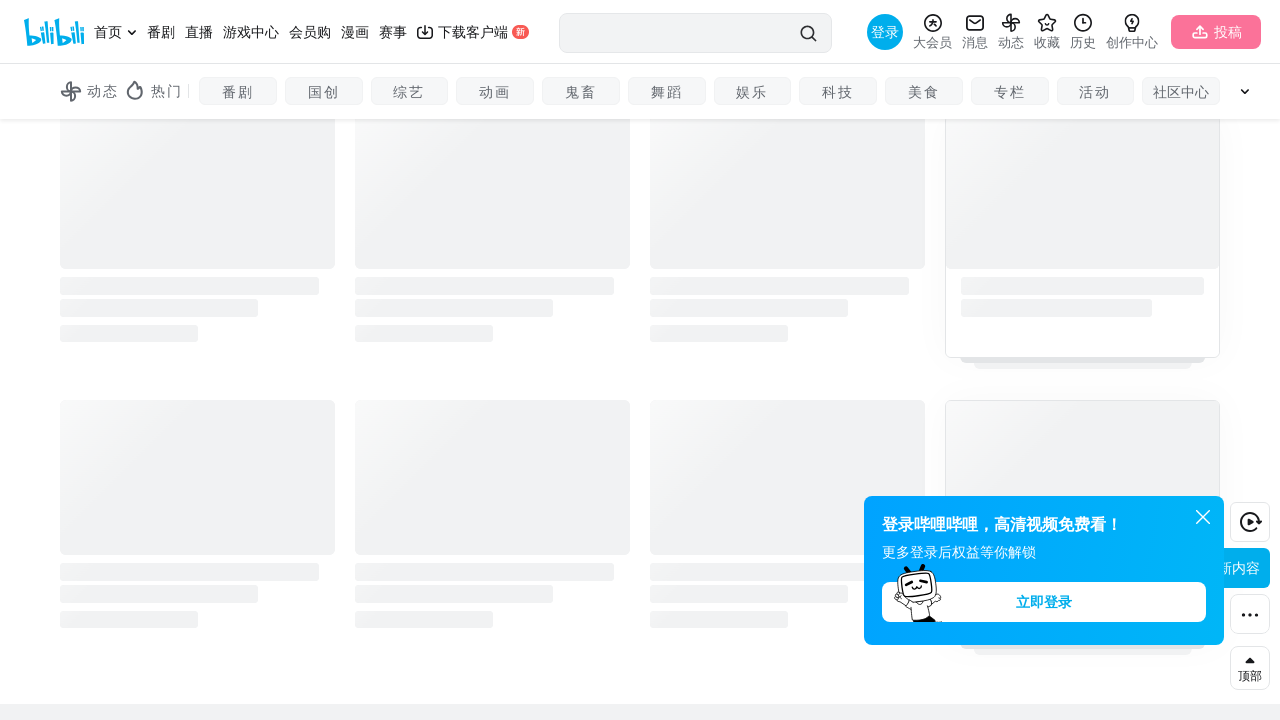

Waited 1000ms after scrolling
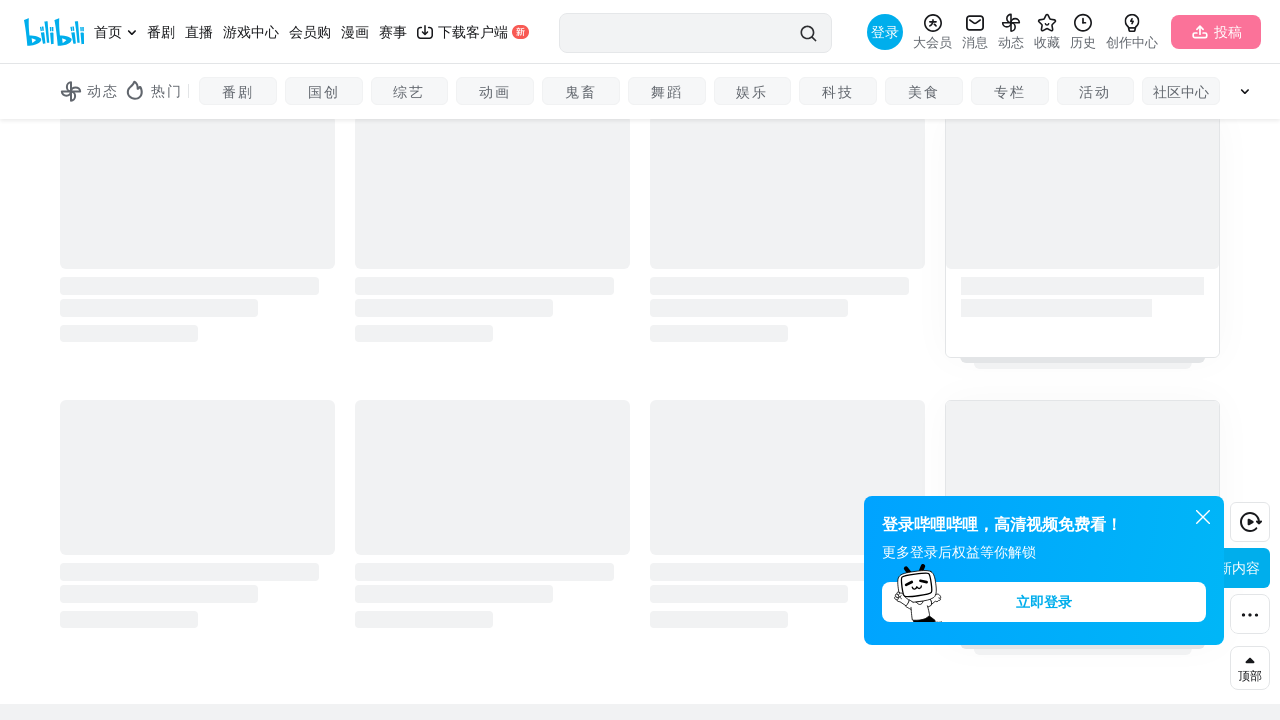

Scrolled down 1000px (attempt 3/10)
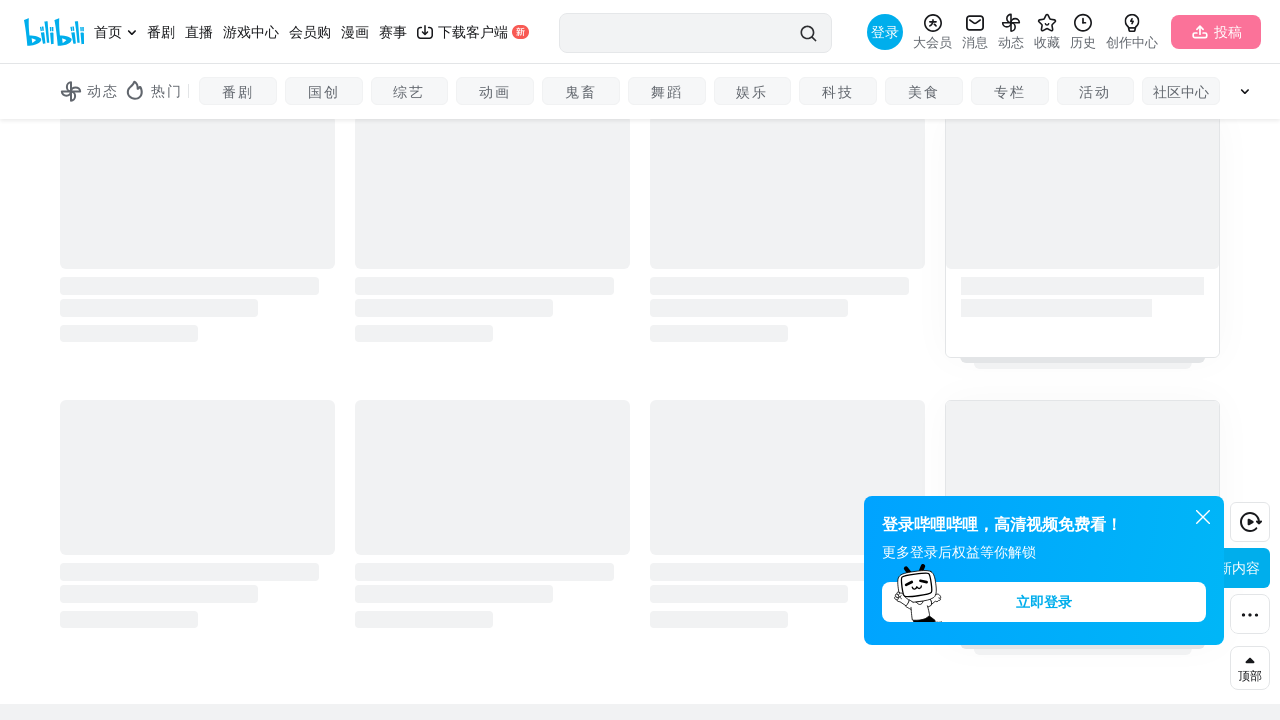

Waited 1000ms after scrolling
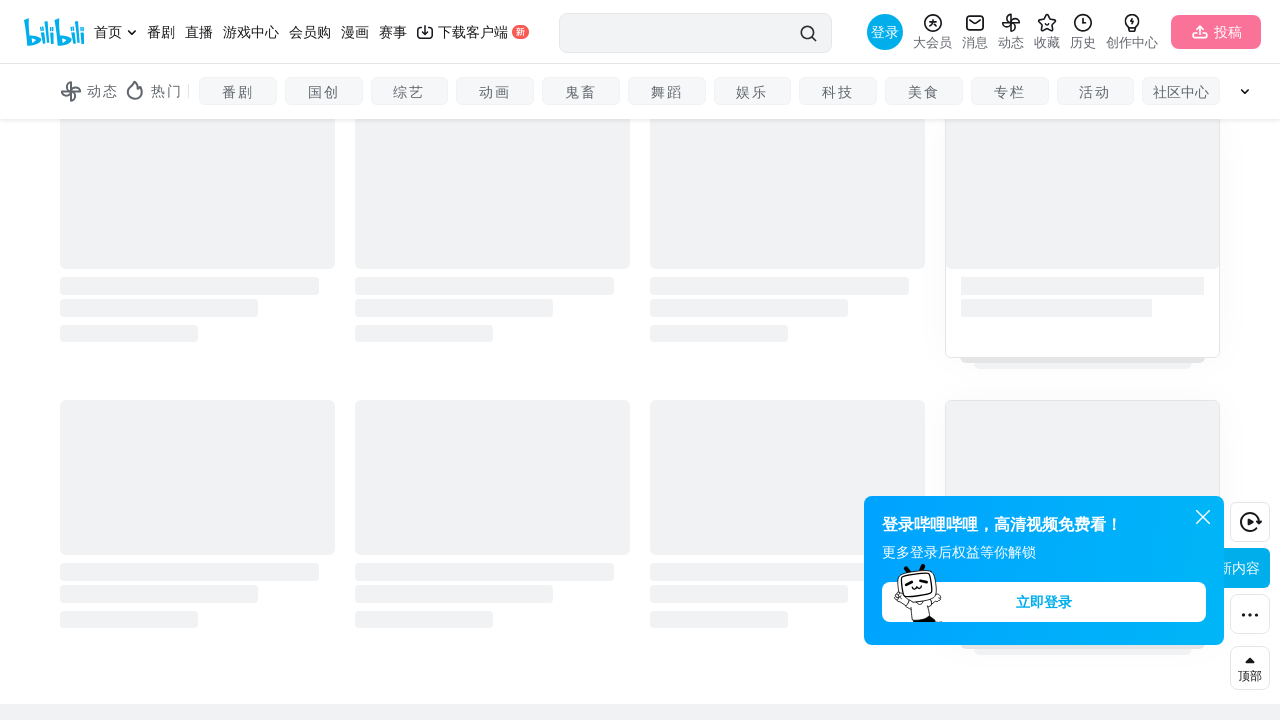

Scrolled down 1000px (attempt 4/10)
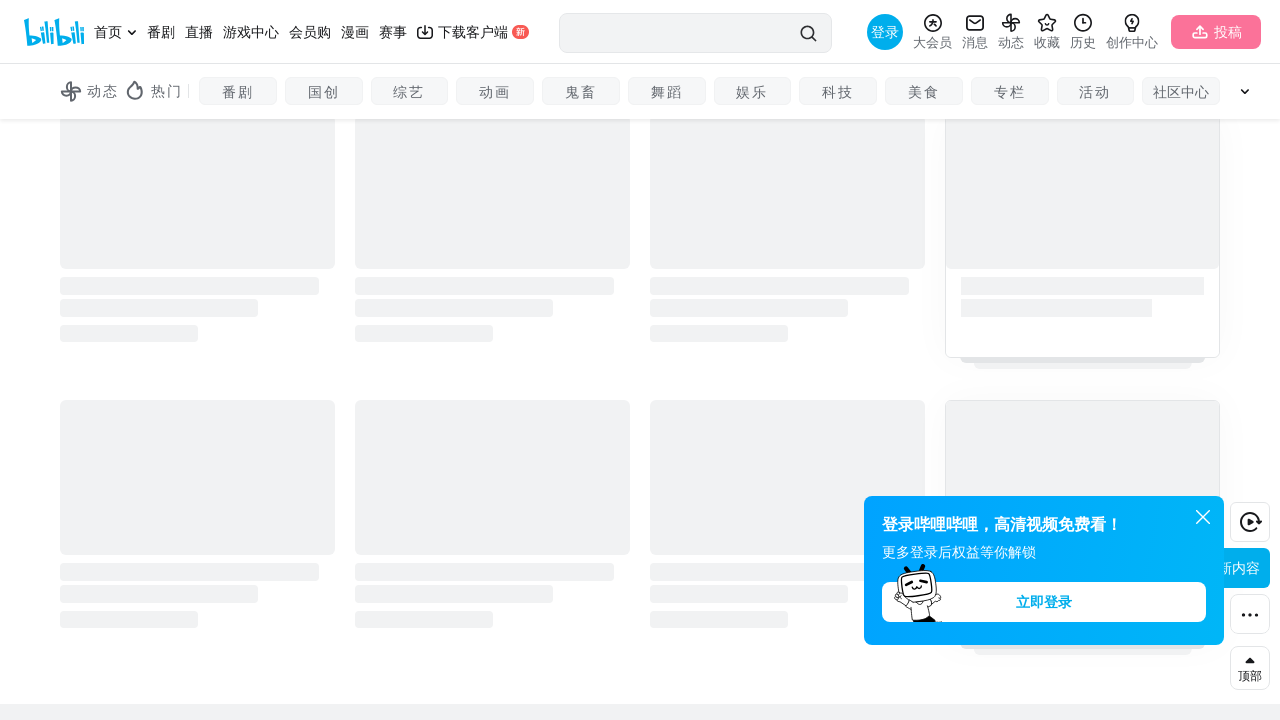

Waited 1000ms after scrolling
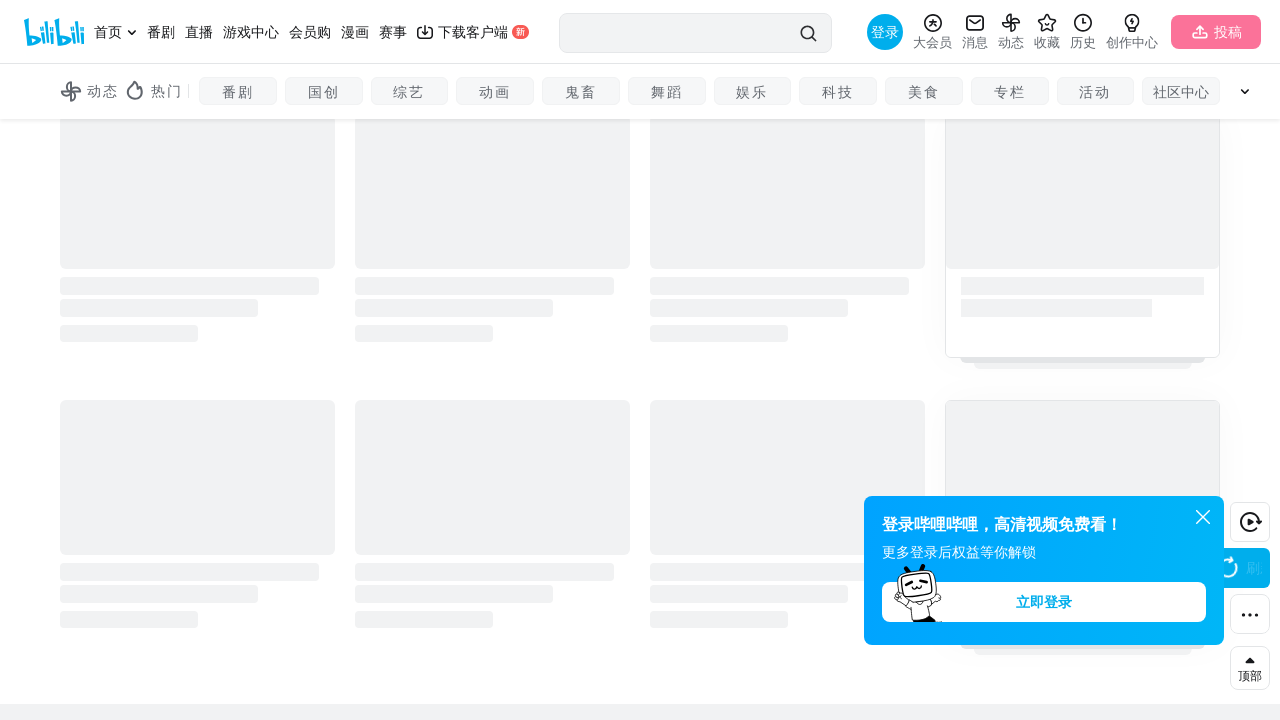

Scrolled down 1000px (attempt 5/10)
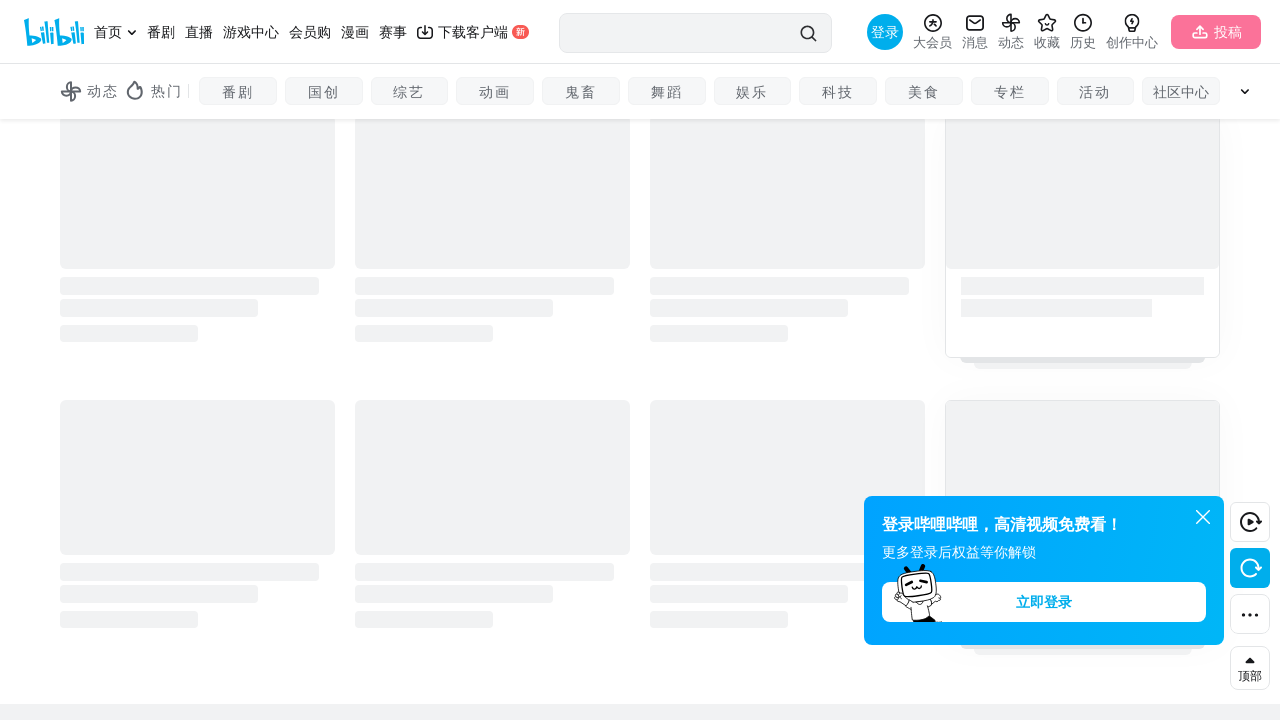

Waited 1000ms after scrolling
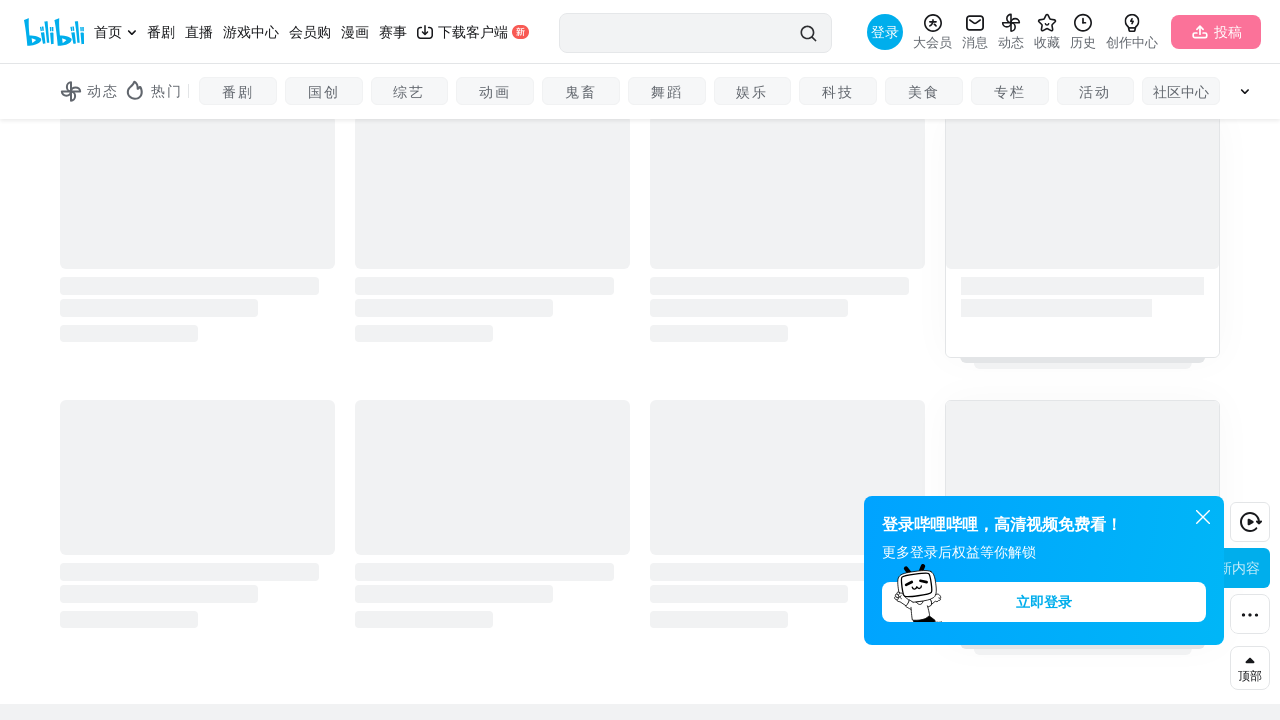

Scrolled down 1000px (attempt 6/10)
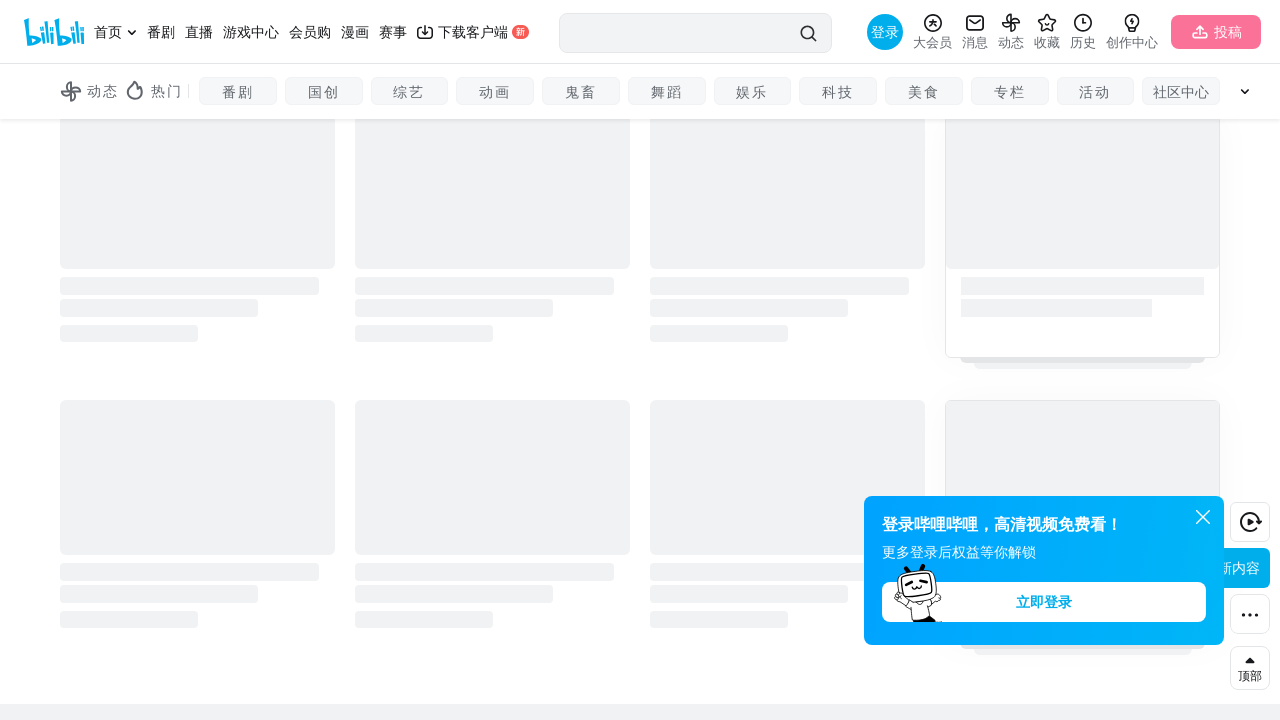

Waited 1000ms after scrolling
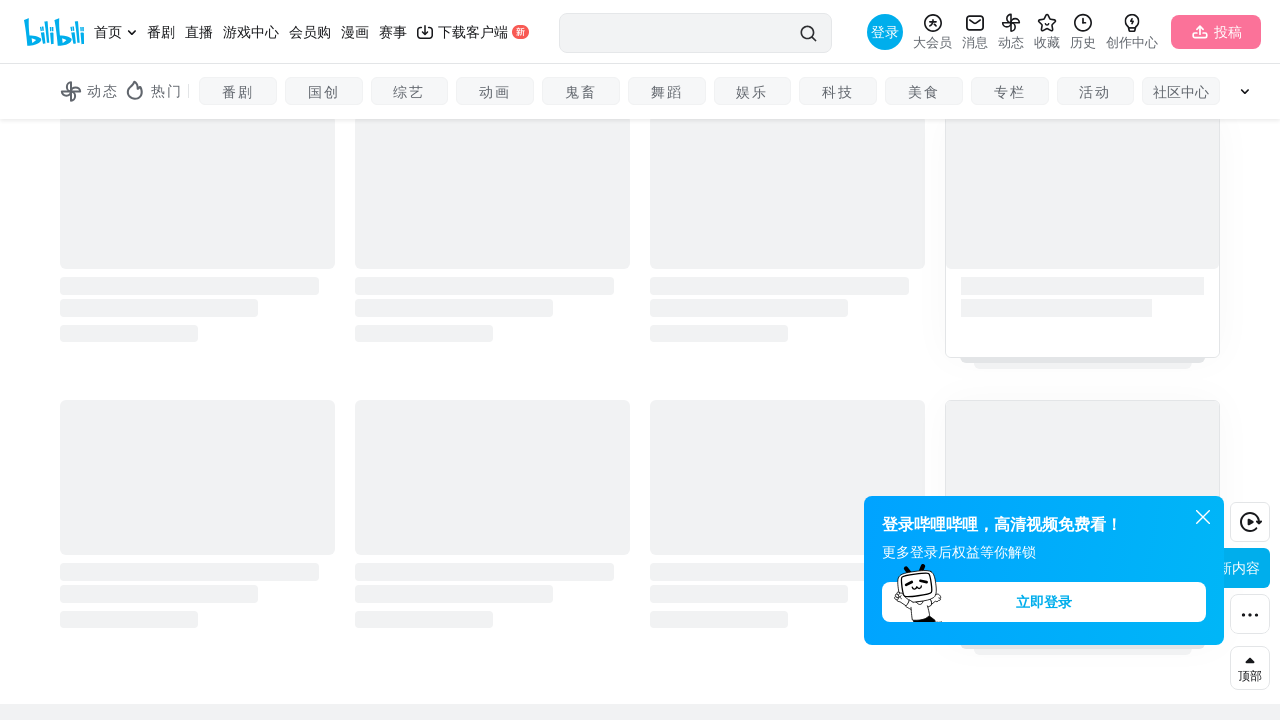

Scrolled down 1000px (attempt 7/10)
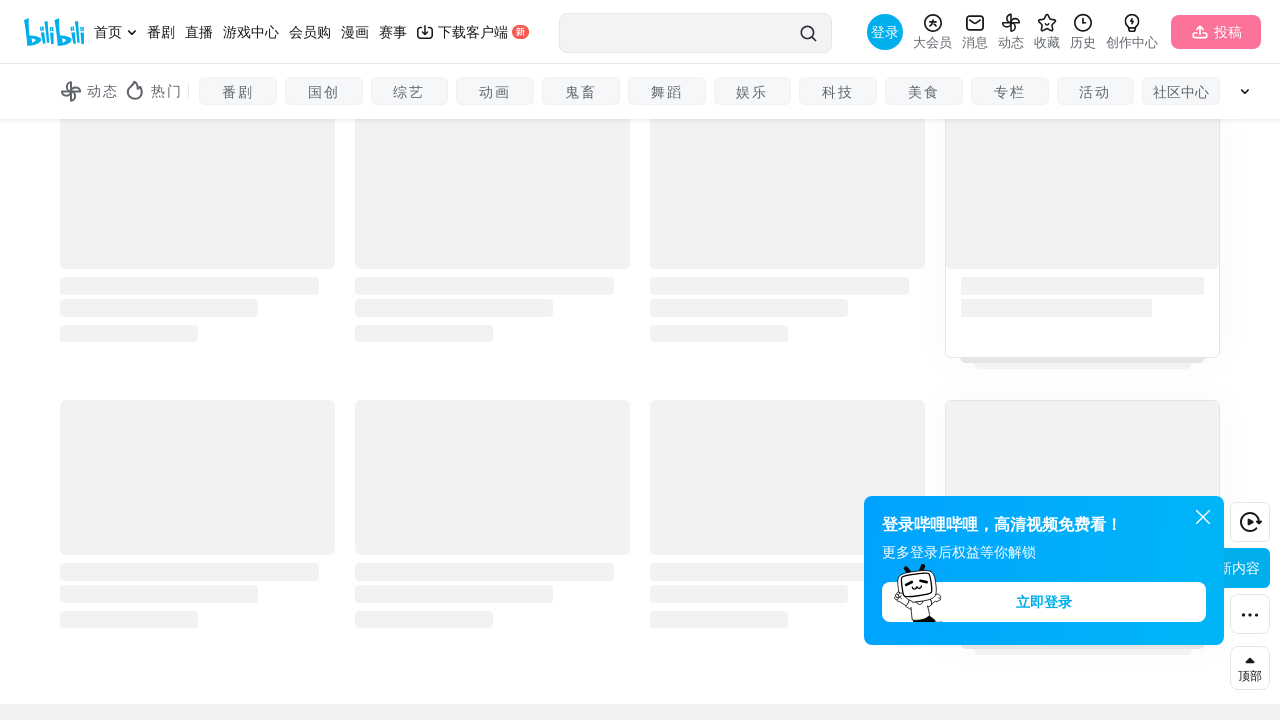

Waited 1000ms after scrolling
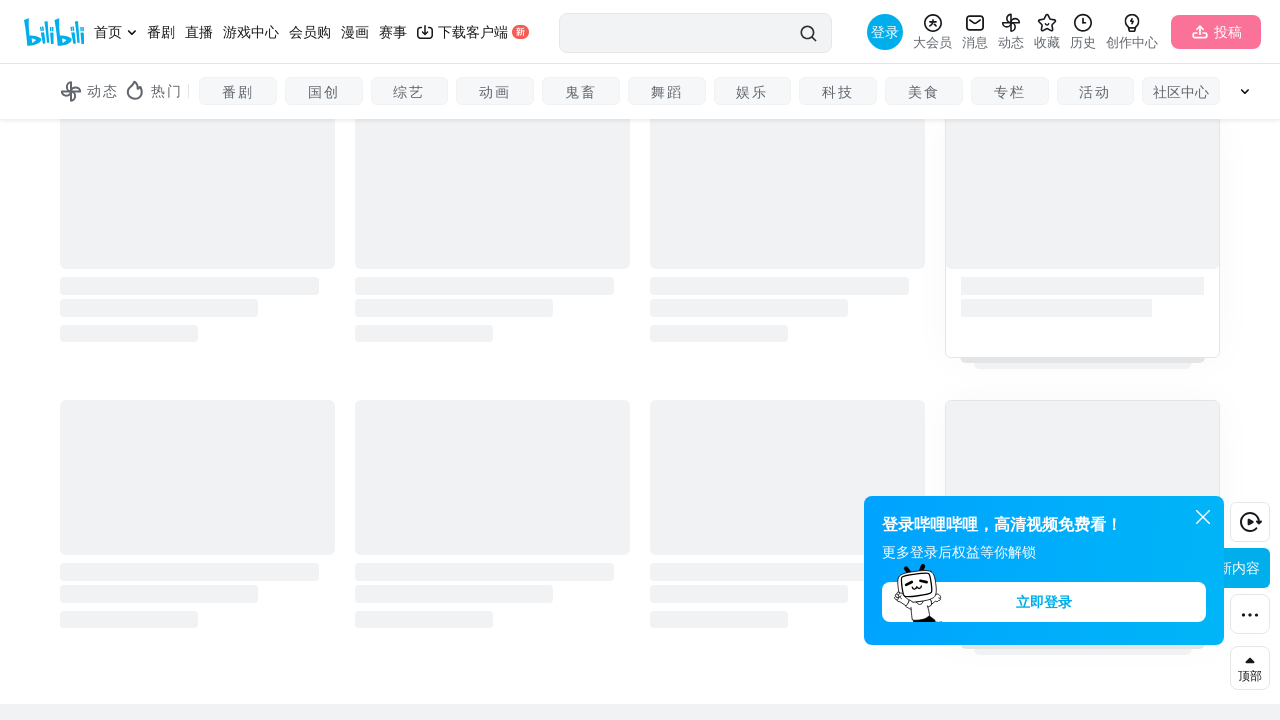

Scrolled down 1000px (attempt 8/10)
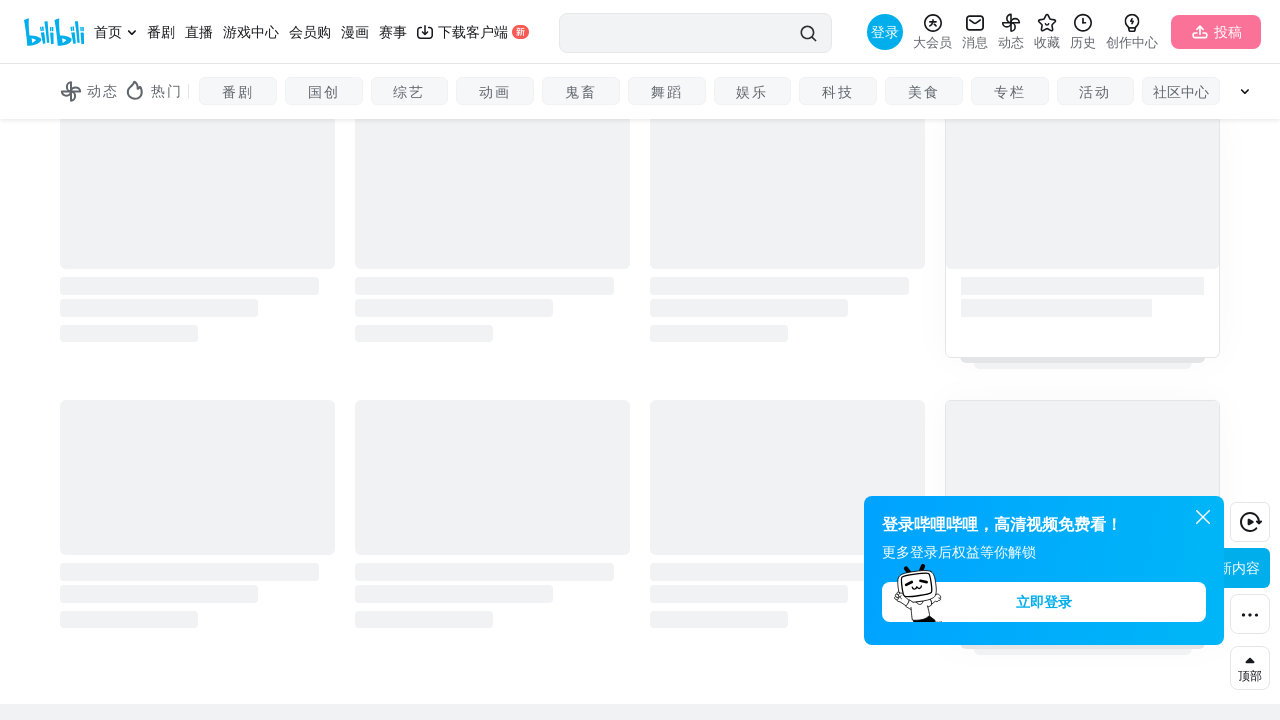

Waited 1000ms after scrolling
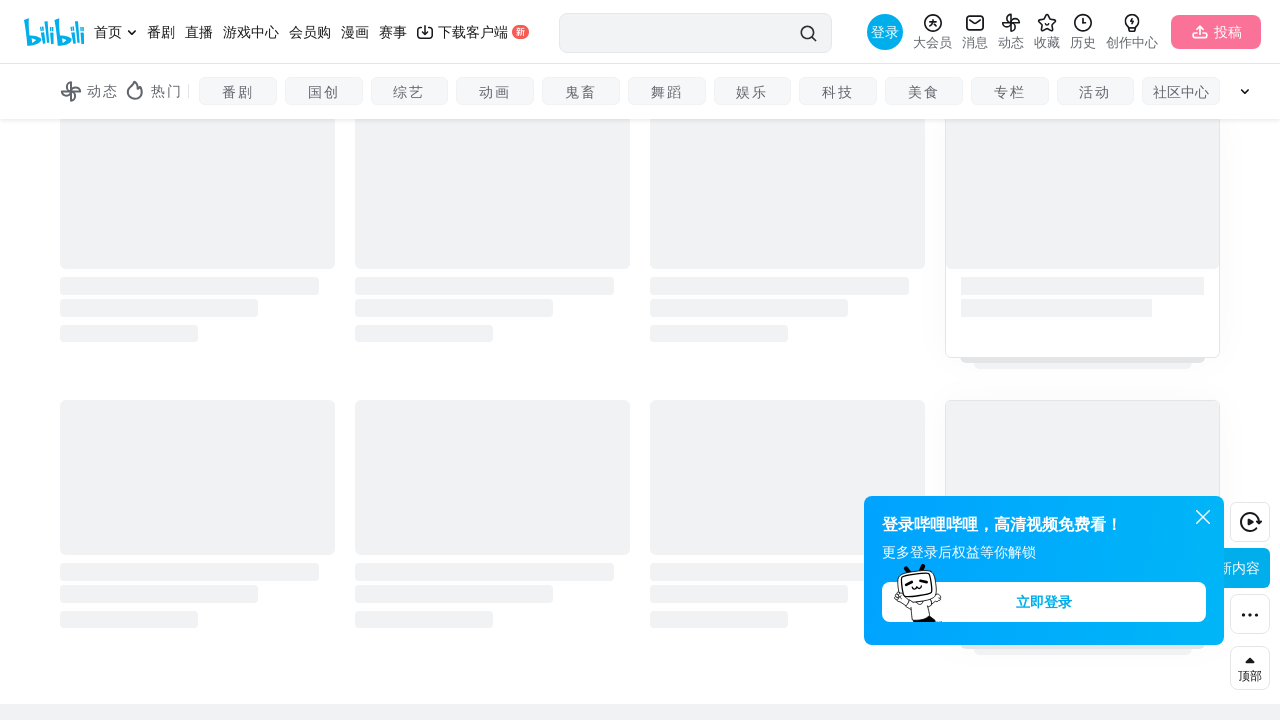

Scrolled down 1000px (attempt 9/10)
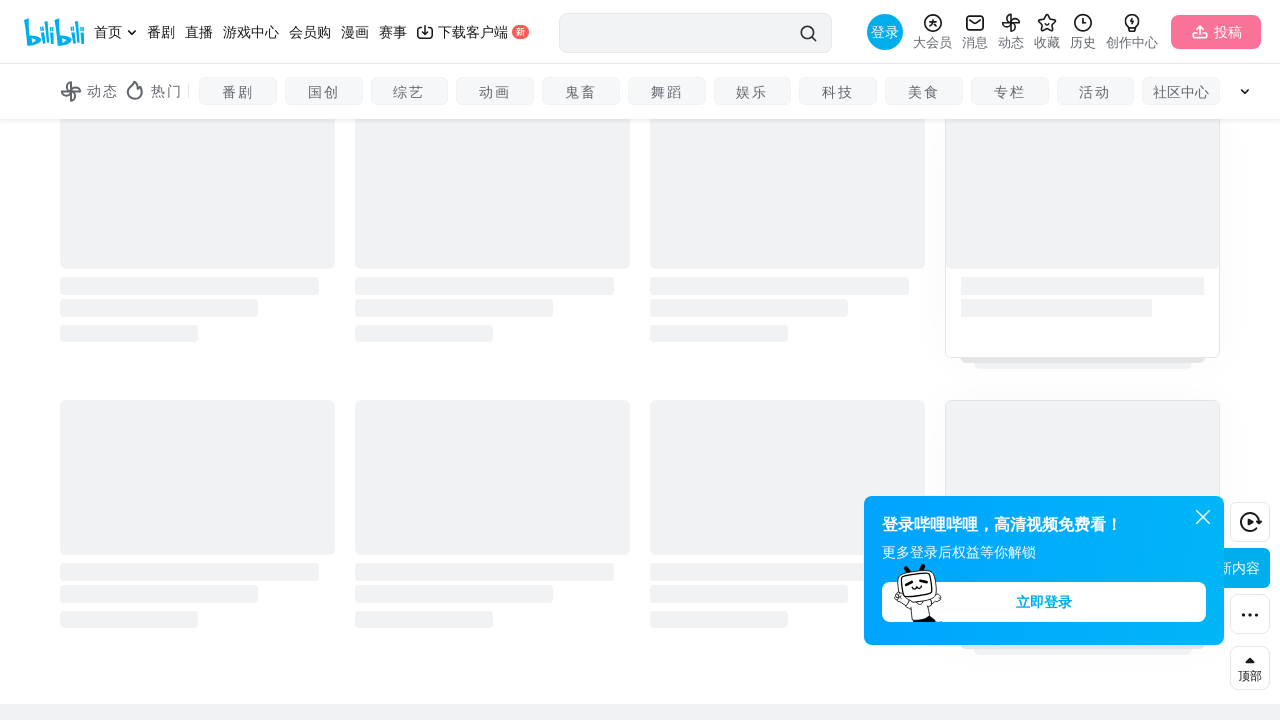

Waited 1000ms after scrolling
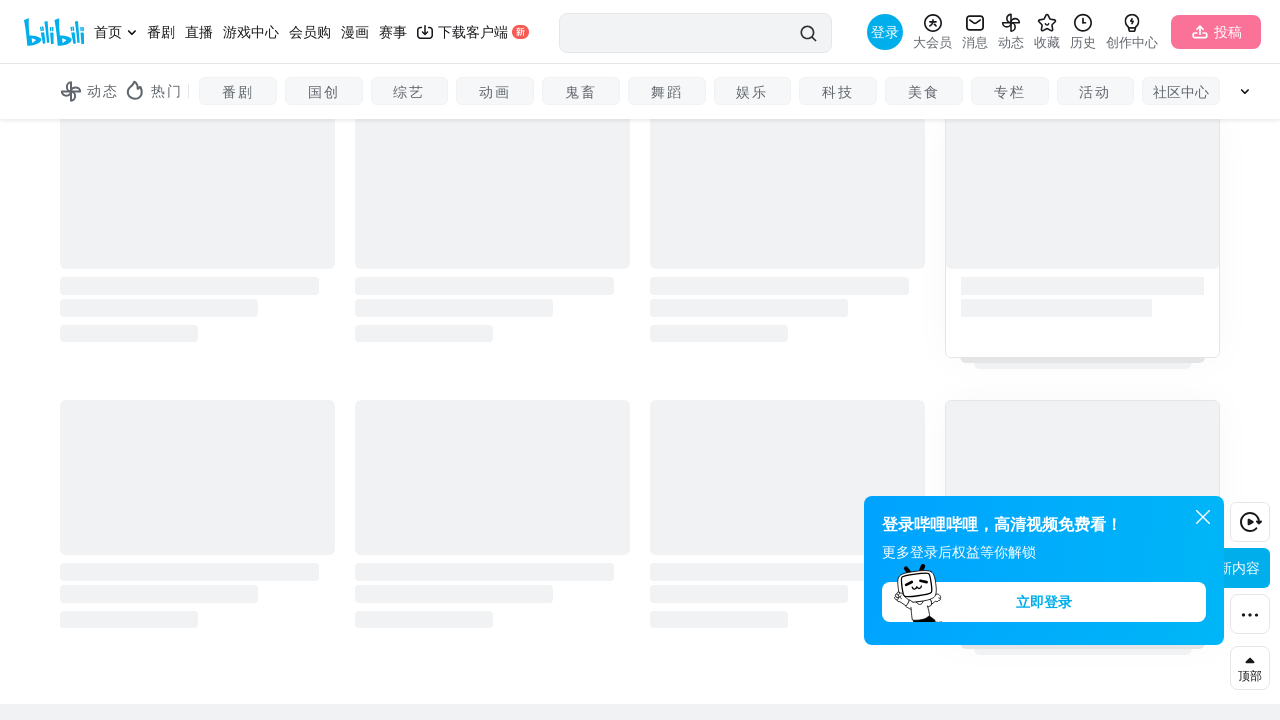

Scrolled down 1000px (attempt 10/10)
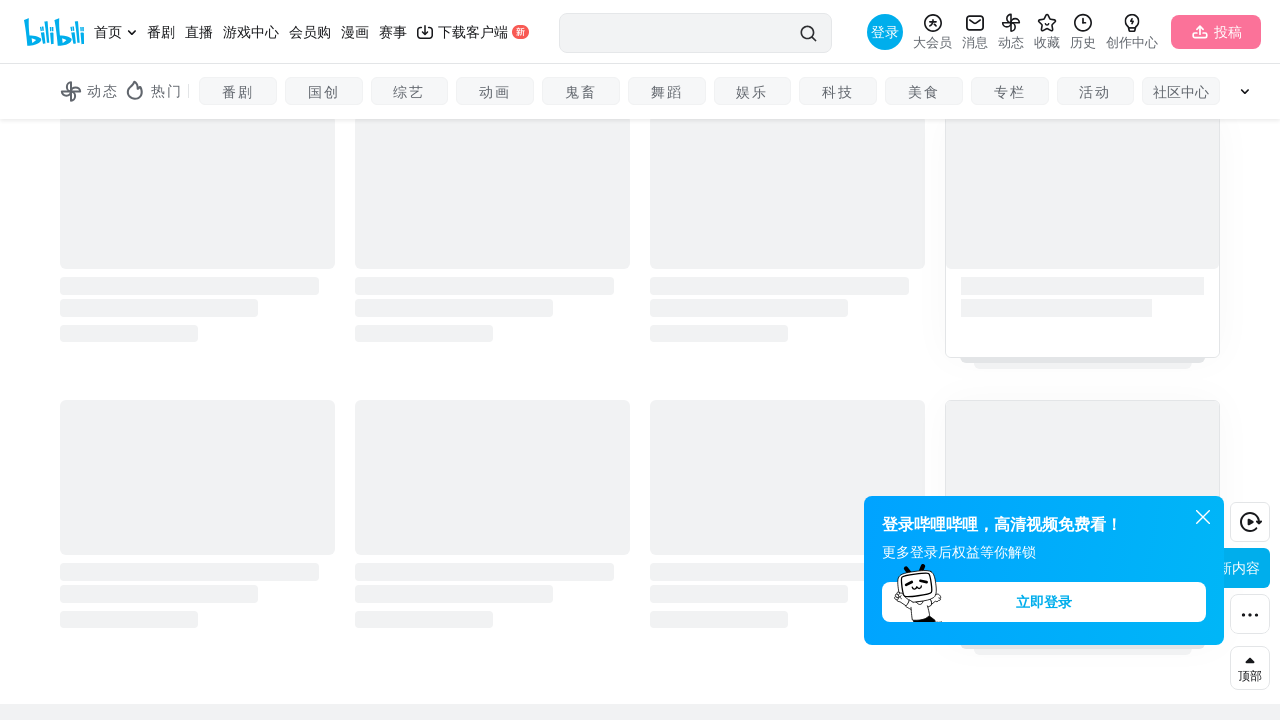

Waited 1000ms after scrolling
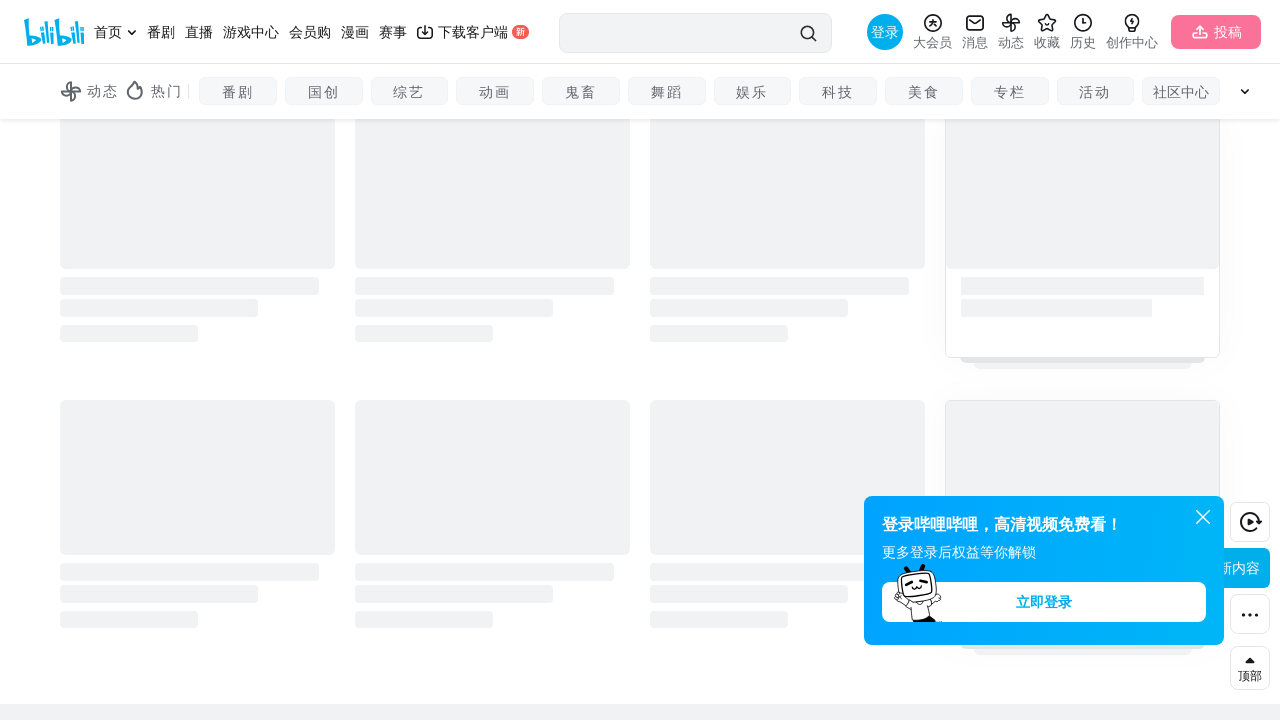

Waited 1000ms for page to stabilize after scrolling completed
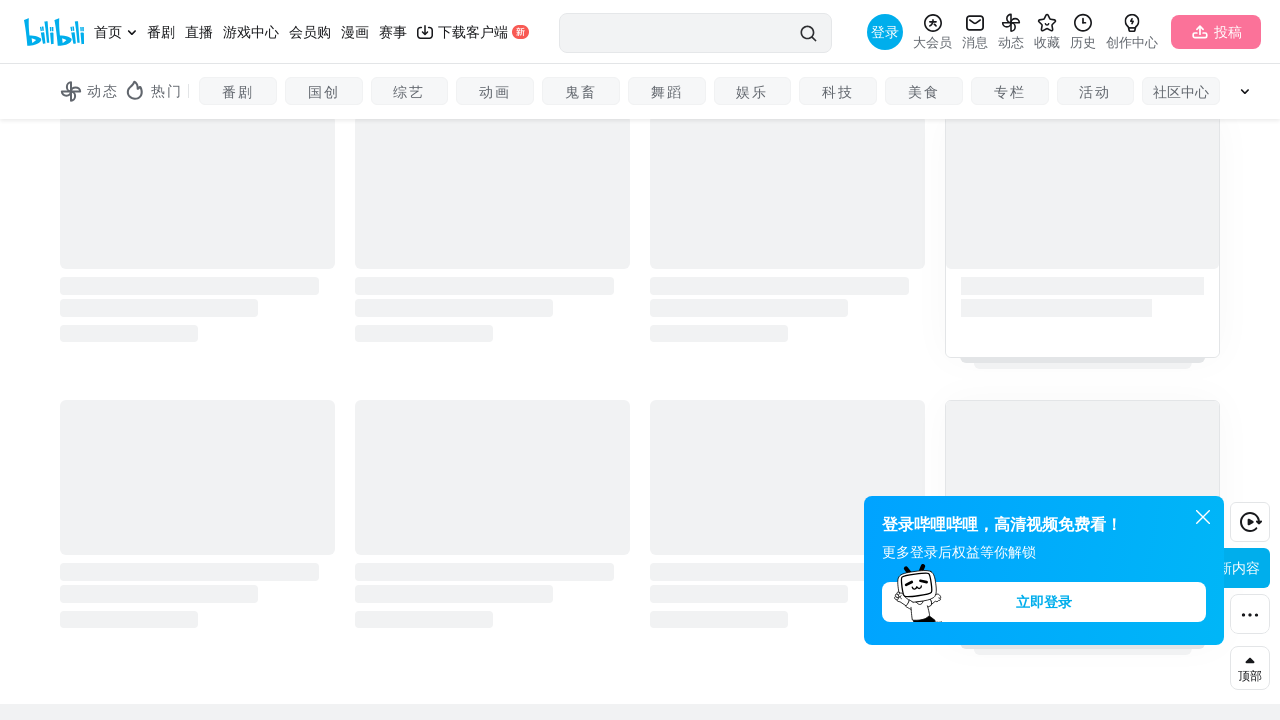

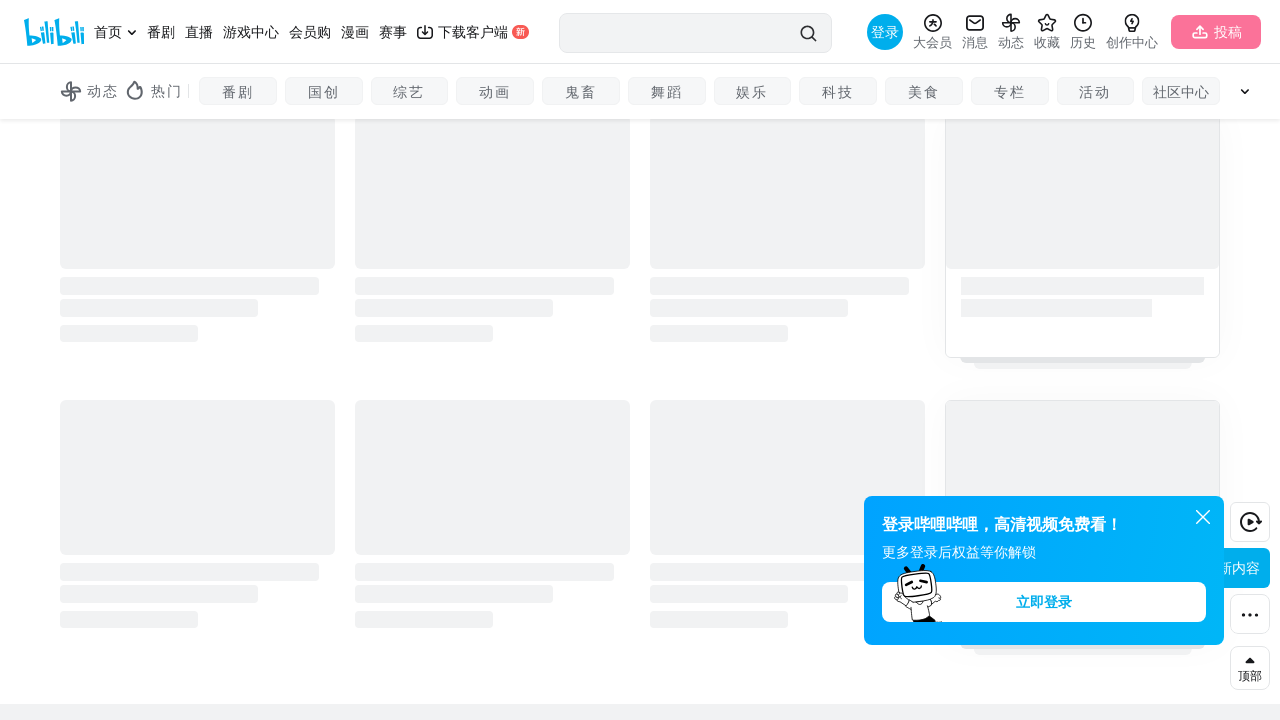